Tests window handling by clicking on a button that opens a new window, switching between windows, and verifying window titles

Starting URL: https://syntaxprojects.com/window-popup-modal-demo.php

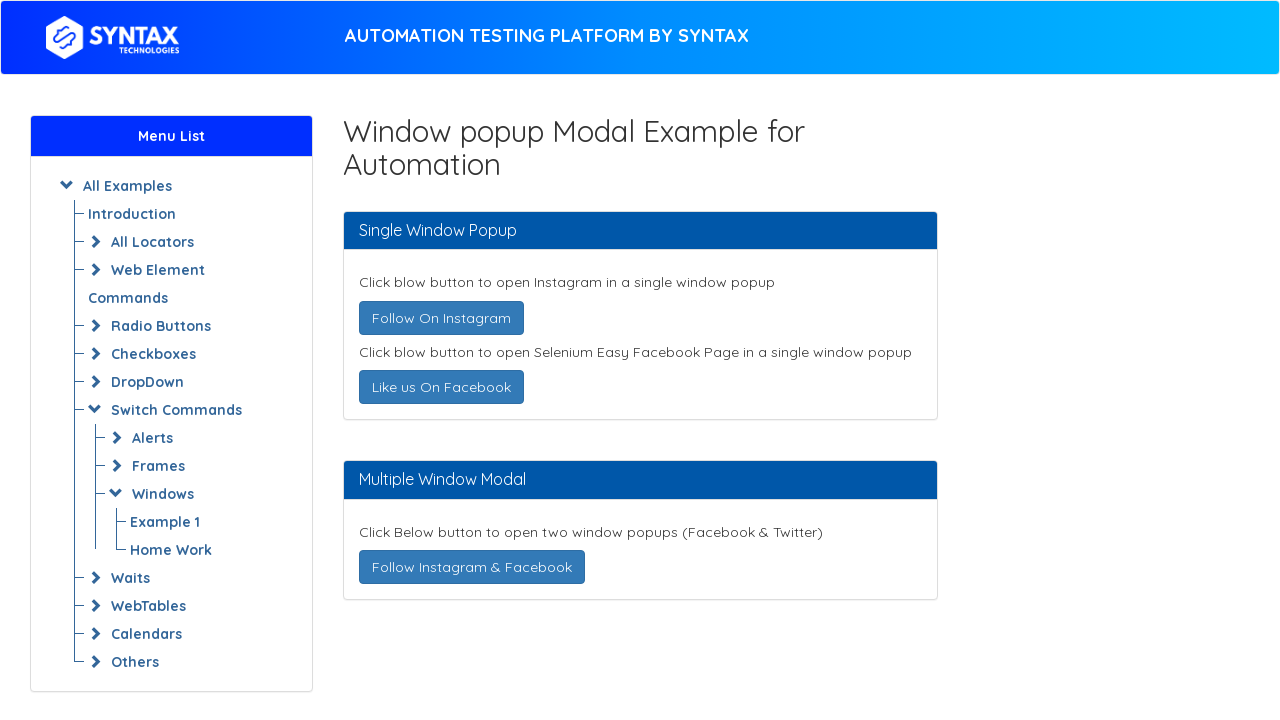

Clicked on 'Follow On Instagram' link to open new window at (441, 318) on xpath=//a[text()=' Follow On Instagram ']
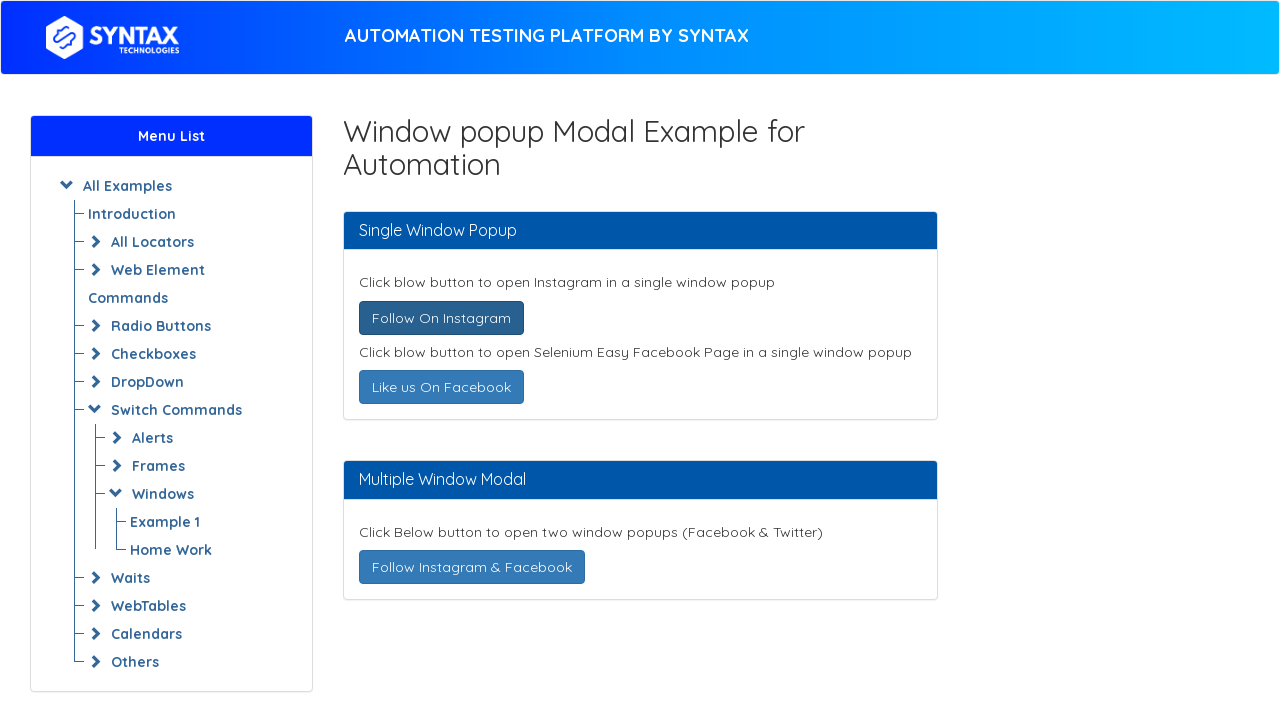

Waited 2000ms for new window to open
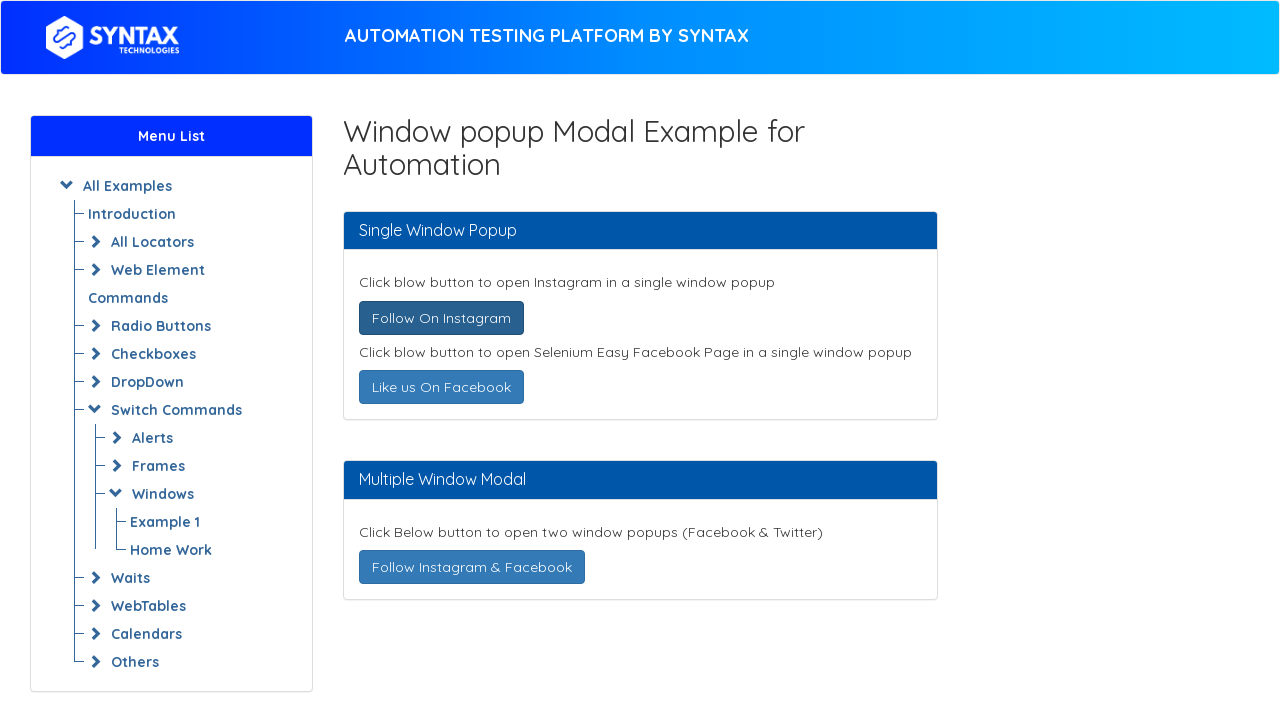

Retrieved all open page contexts
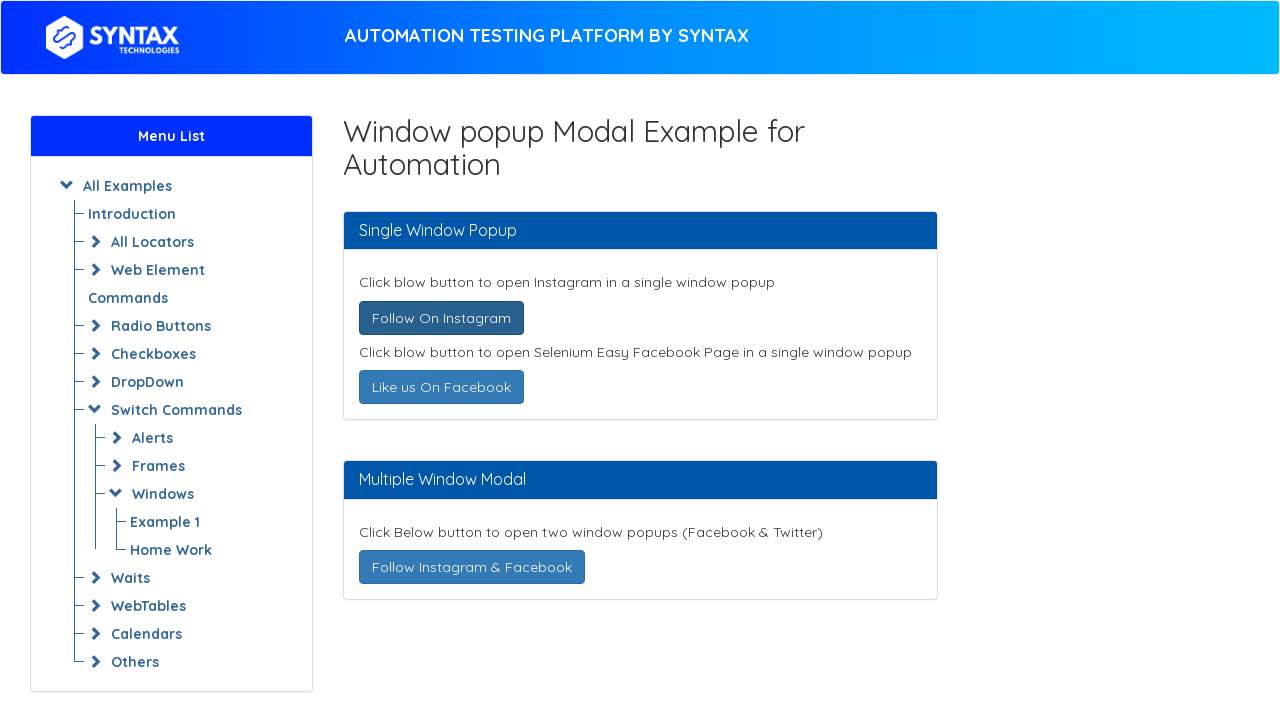

Verified 2 windows are open (assertion passed)
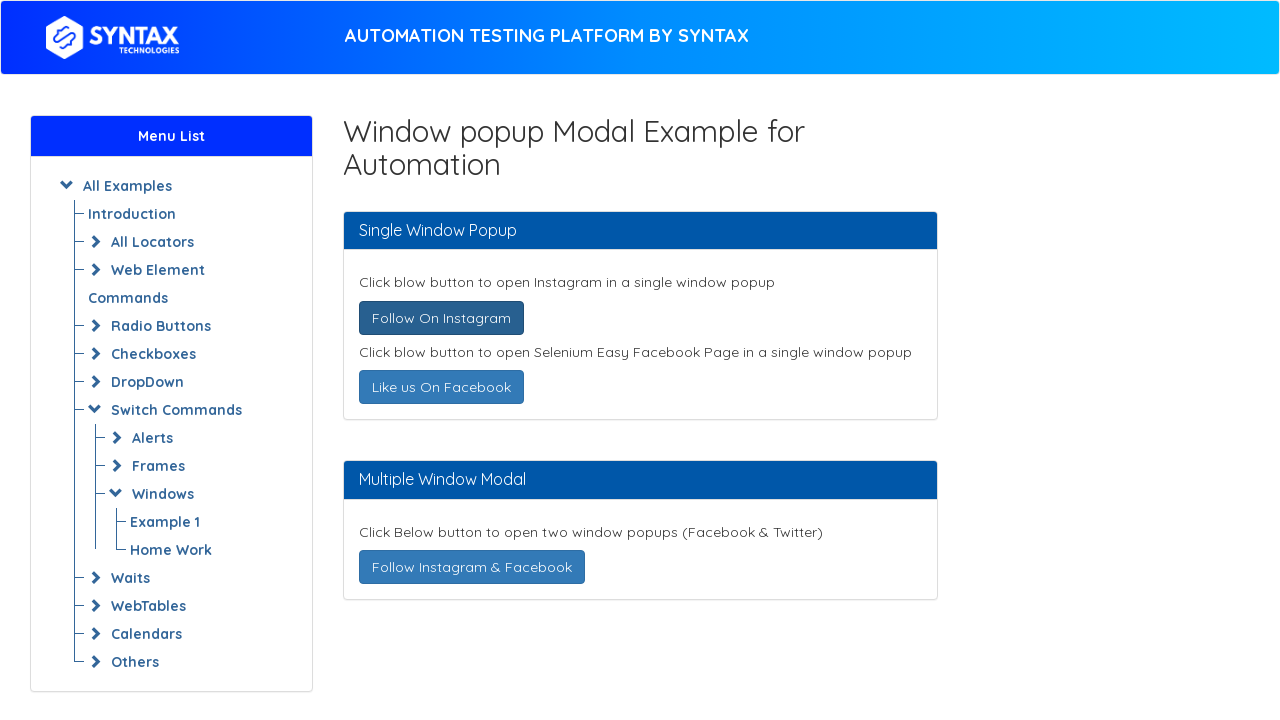

Stored references to main and child windows
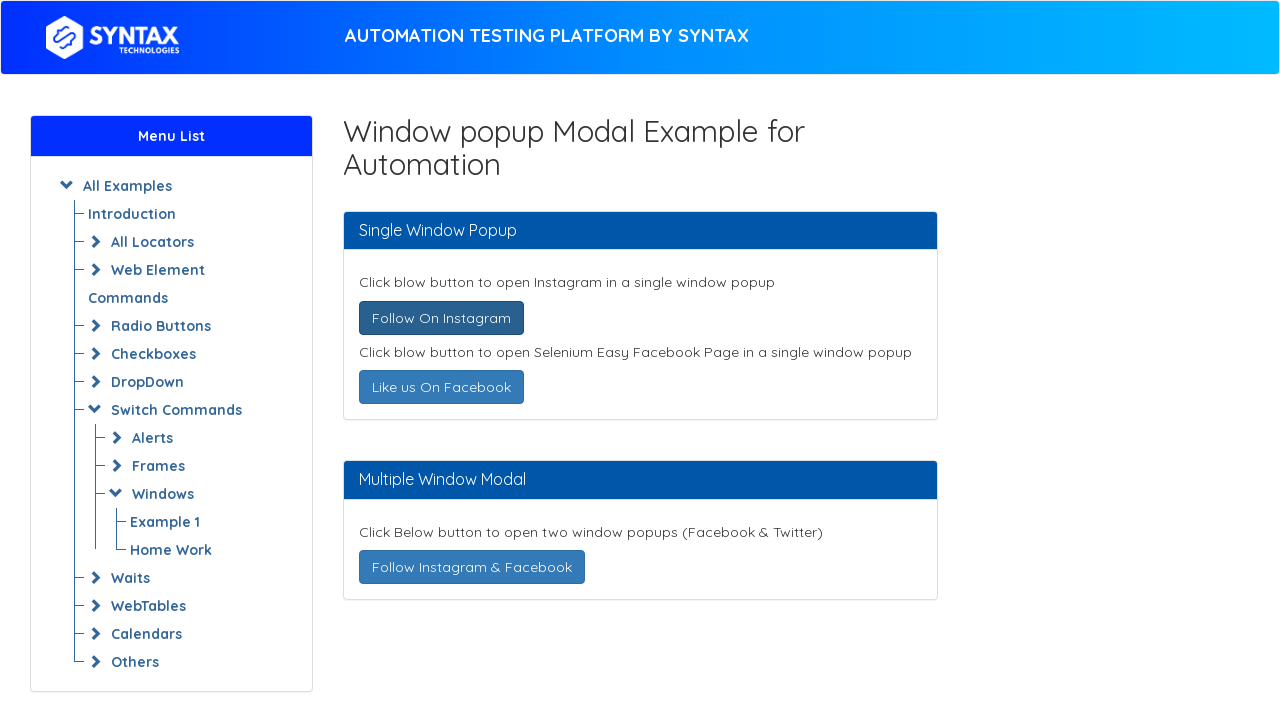

Retrieved main window title: Syntax - Website to practice Syntax Automation Platform
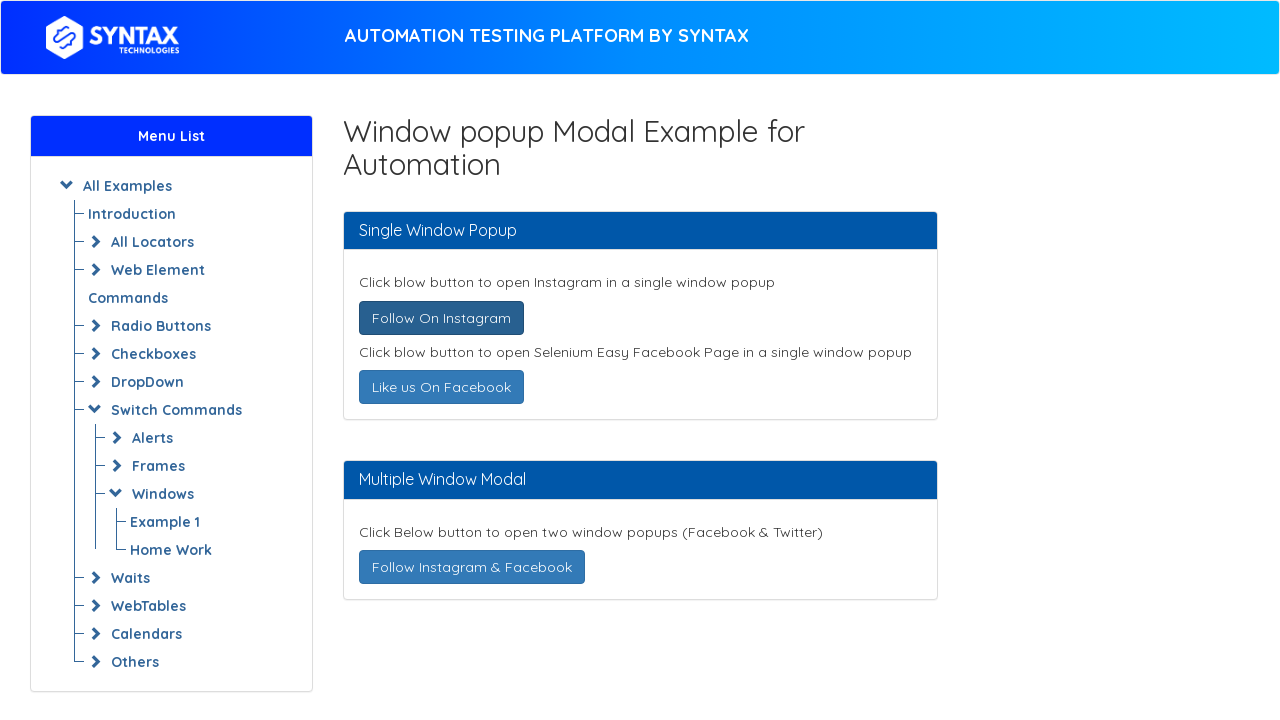

Retrieved child window title: 
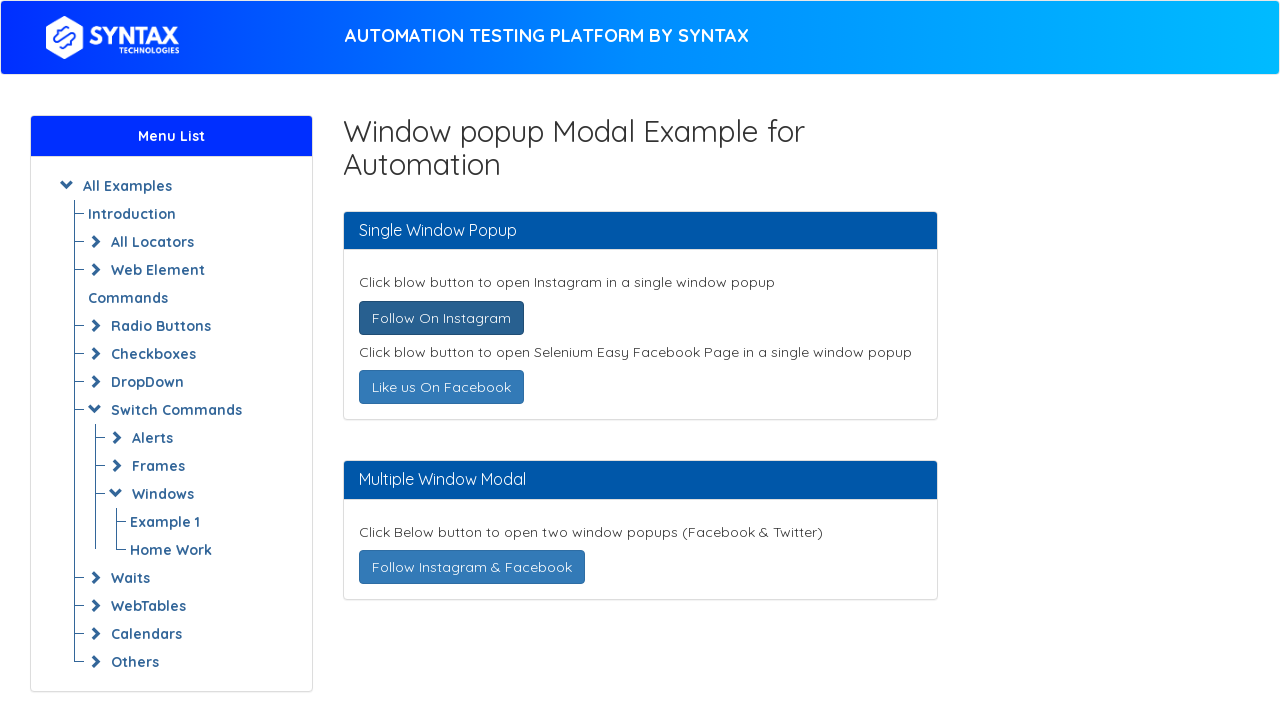

Set child window viewport size to 1920x1080
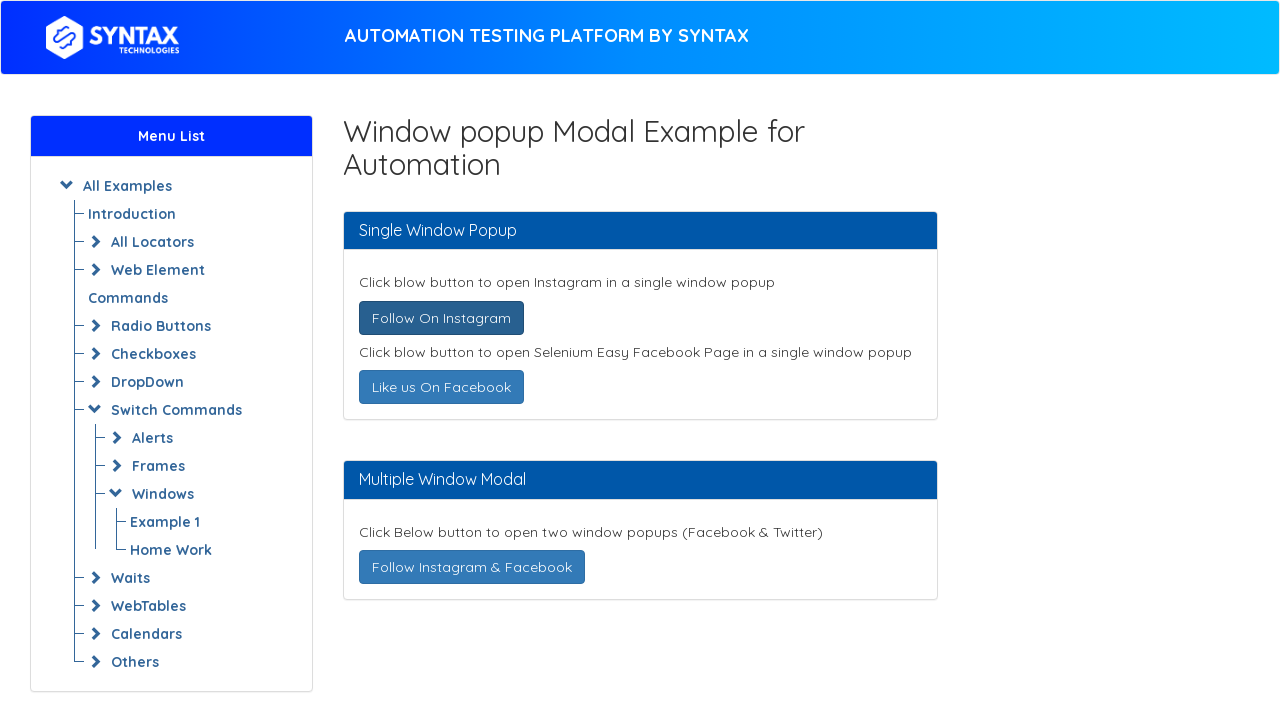

Waited 4000ms
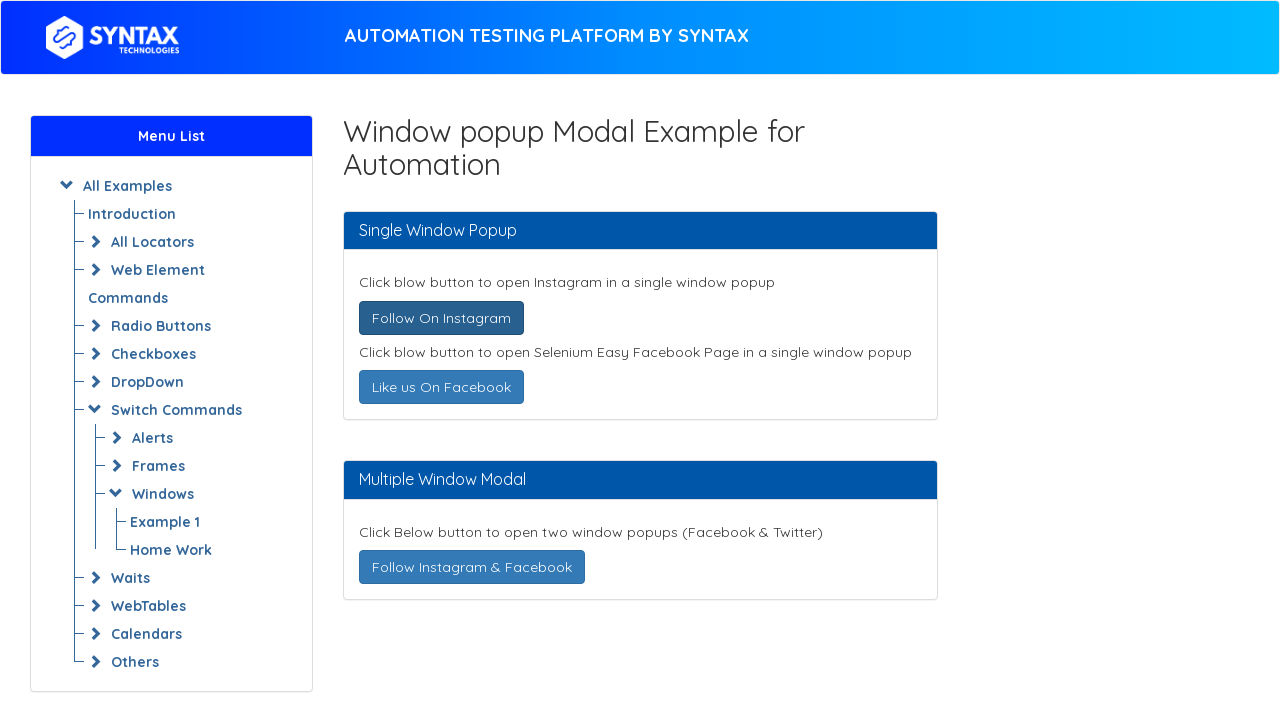

Brought main window to front
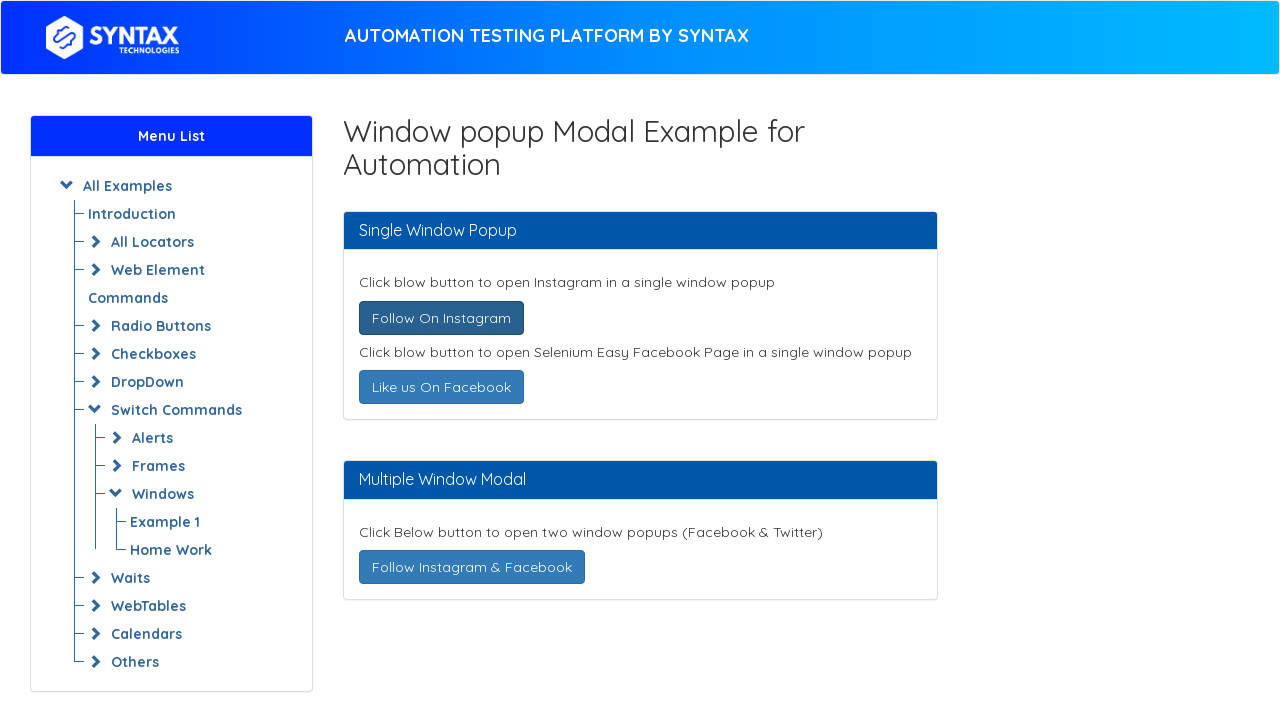

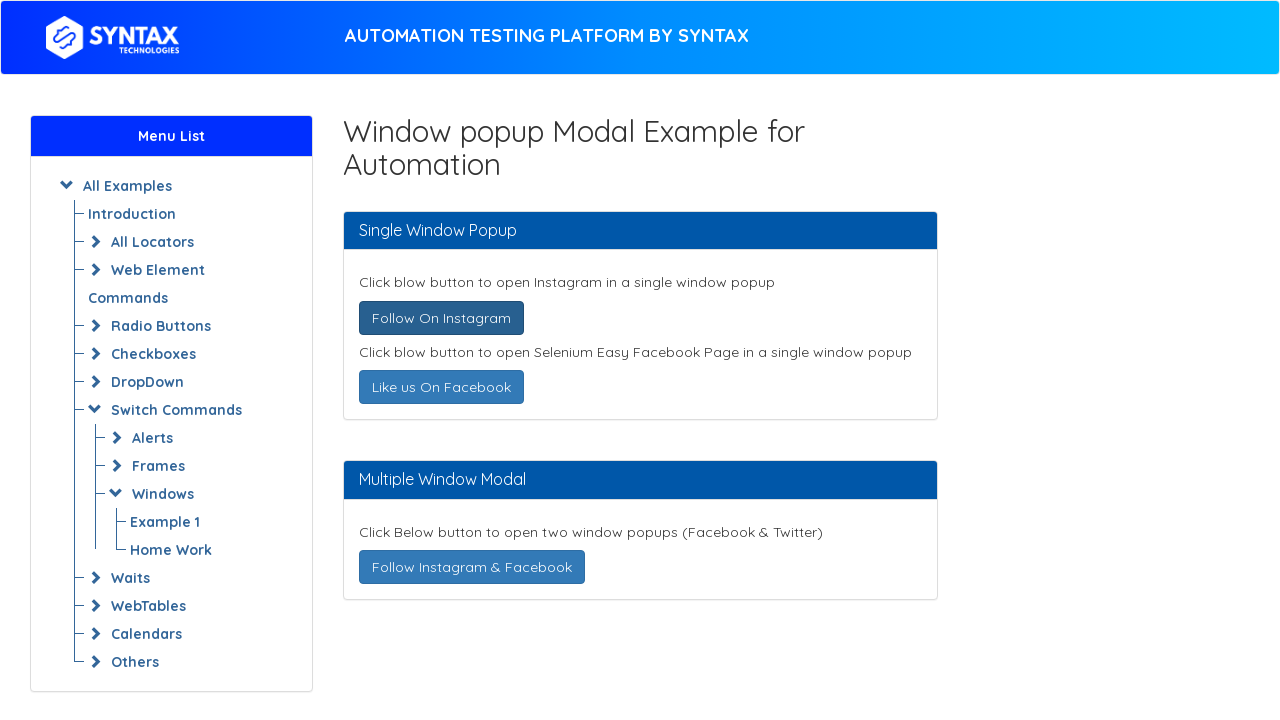